Navigates to El País homepage and verifies headline elements are present

Starting URL: https://elpais.com/

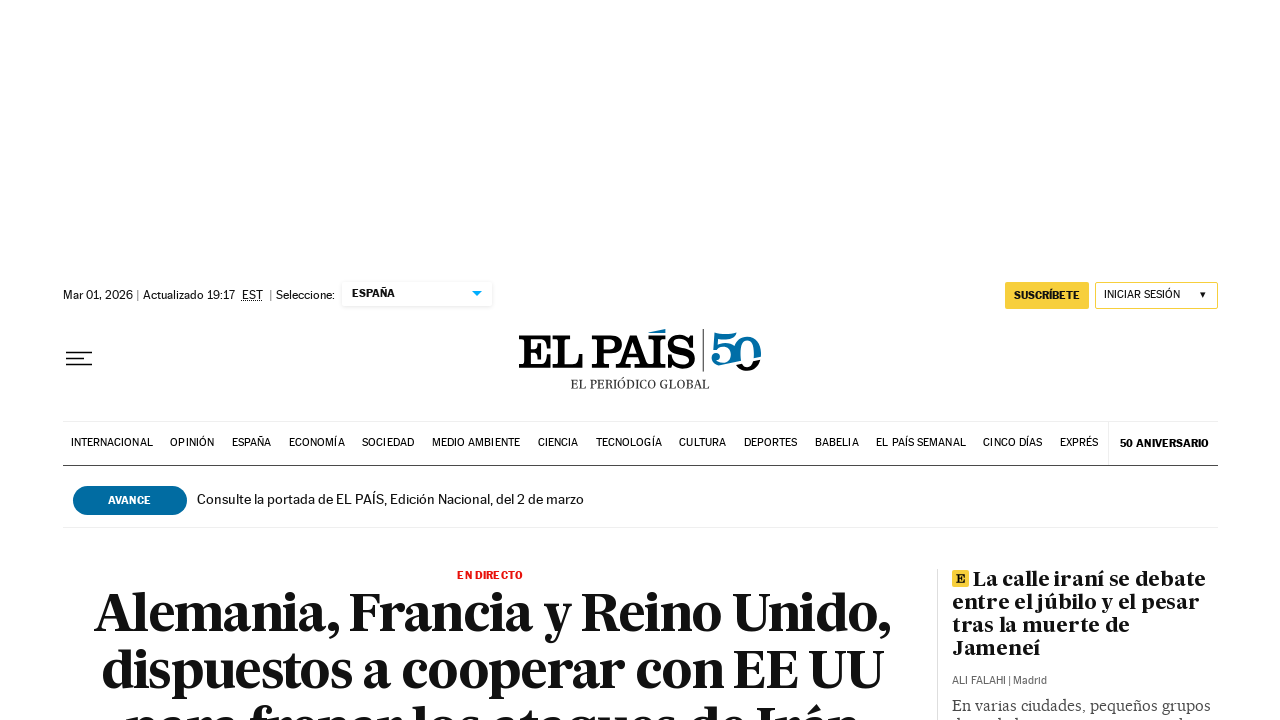

Waited for headline links (h2 a) to be visible on El País homepage
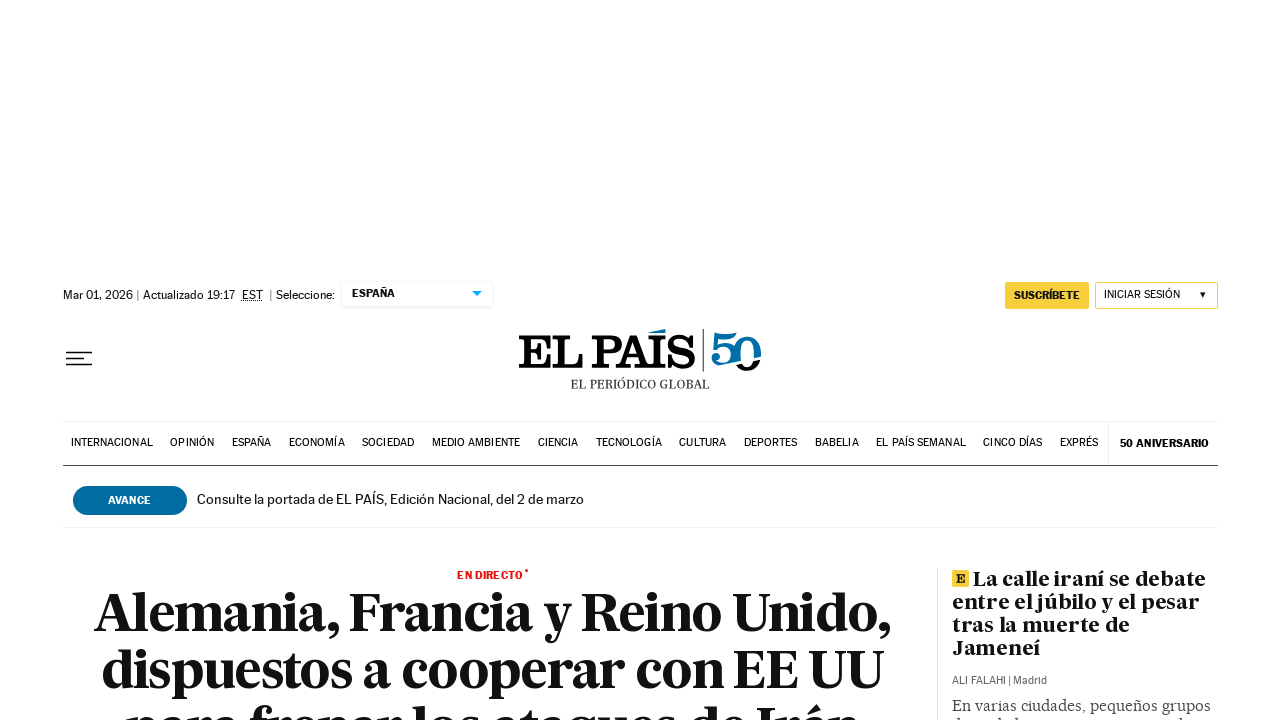

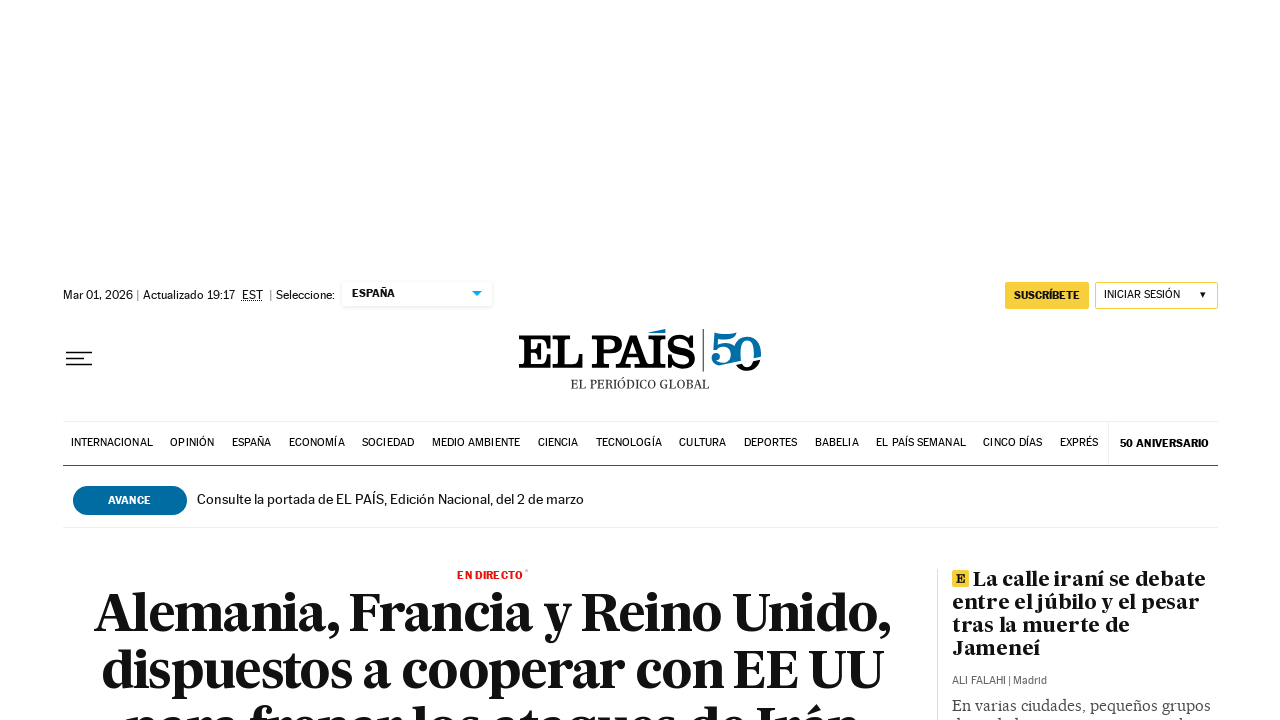